Tests window/tab handling by navigating to a basic form page, clicking a Google link that opens a new tab, and switching to the newly opened tab.

Starting URL: https://automationfc.github.io/basic-form/index.html

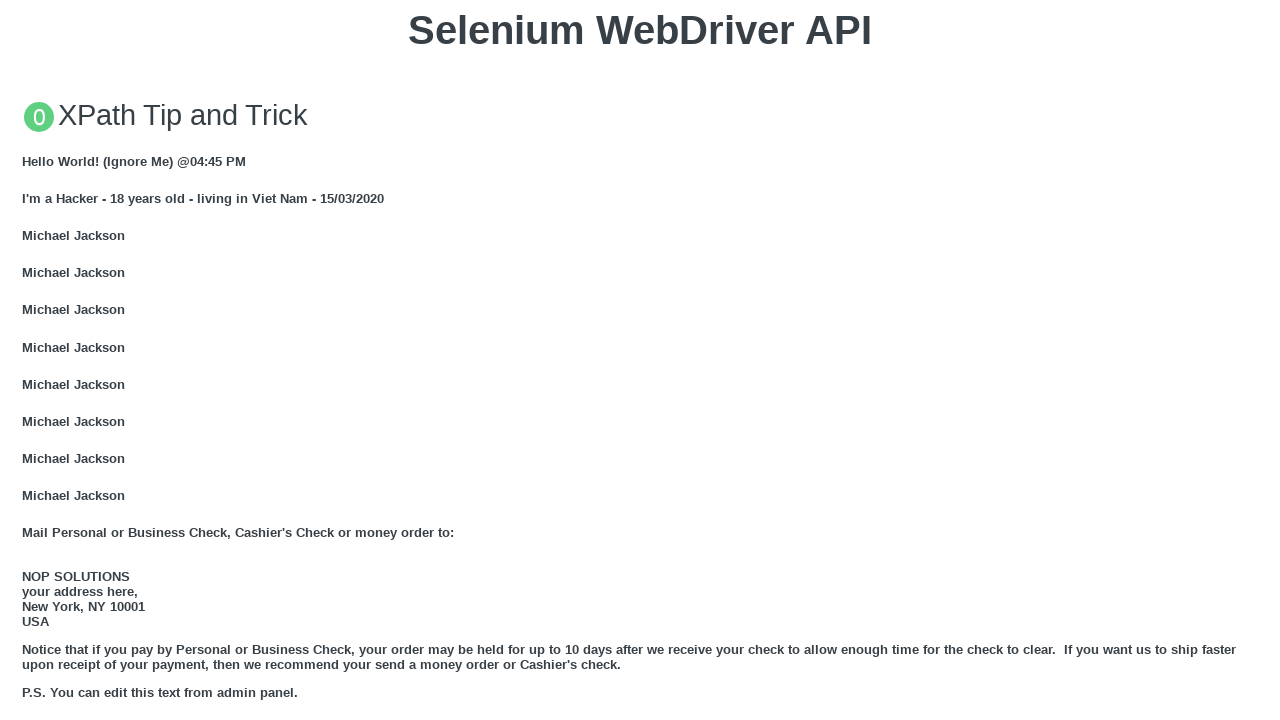

Stored reference to original tab/page
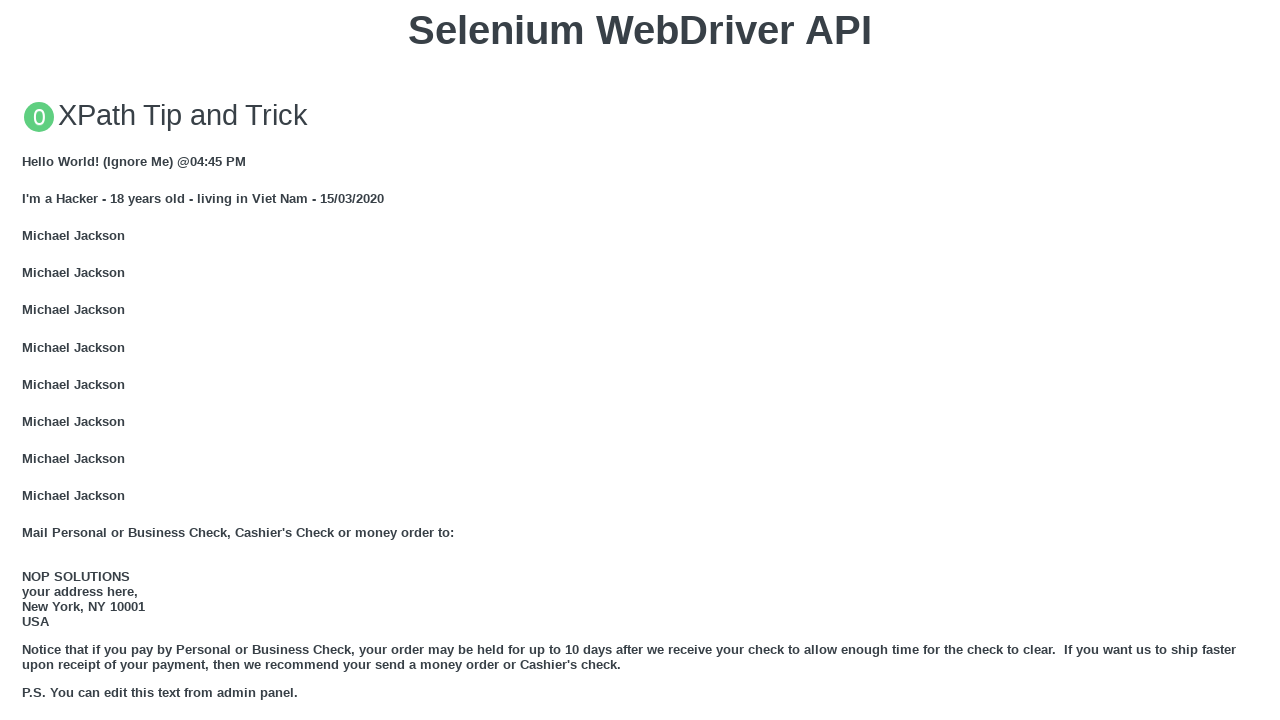

Clicked GOOGLE link, new tab opened at (56, 360) on xpath=//a[text()='GOOGLE']
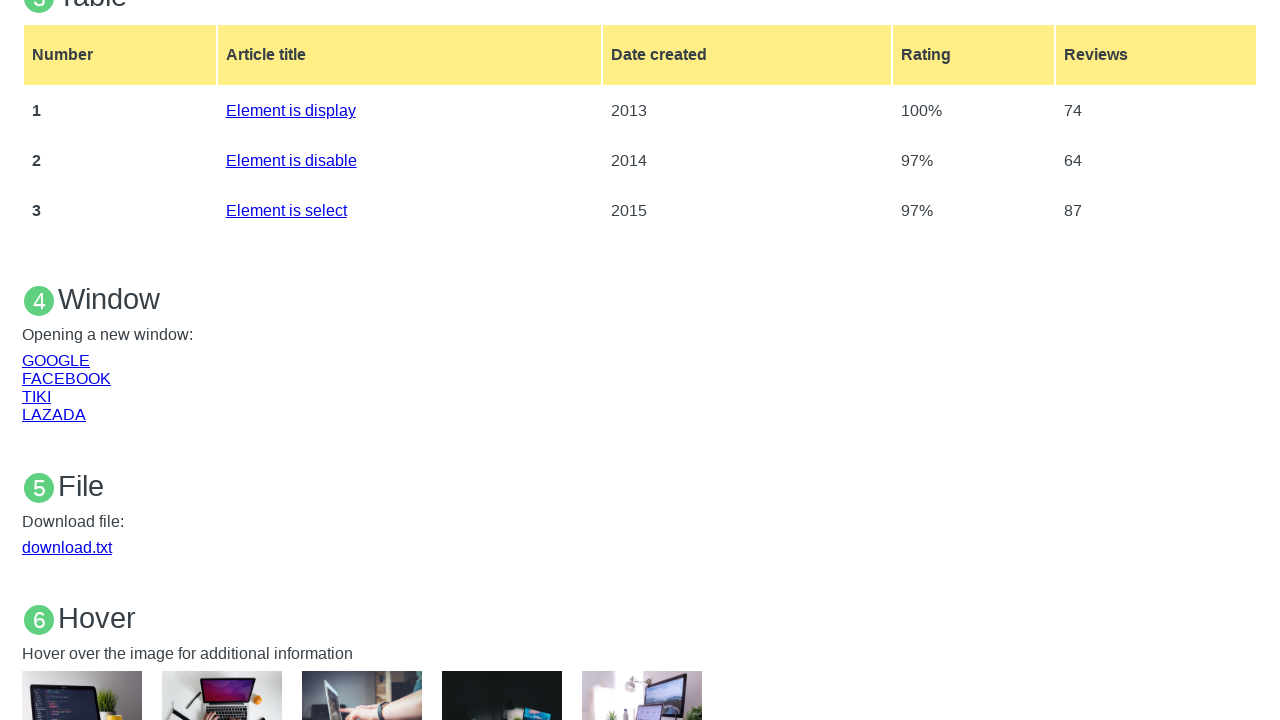

Captured reference to newly opened tab
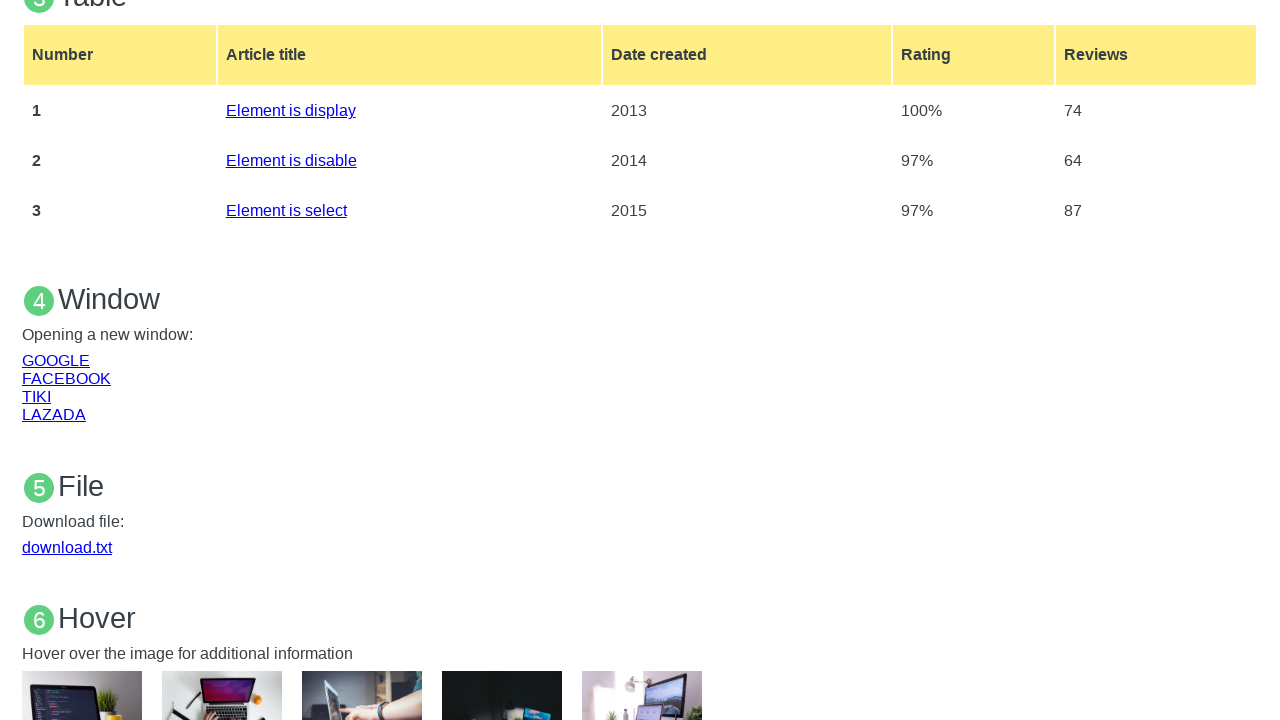

New tab finished loading
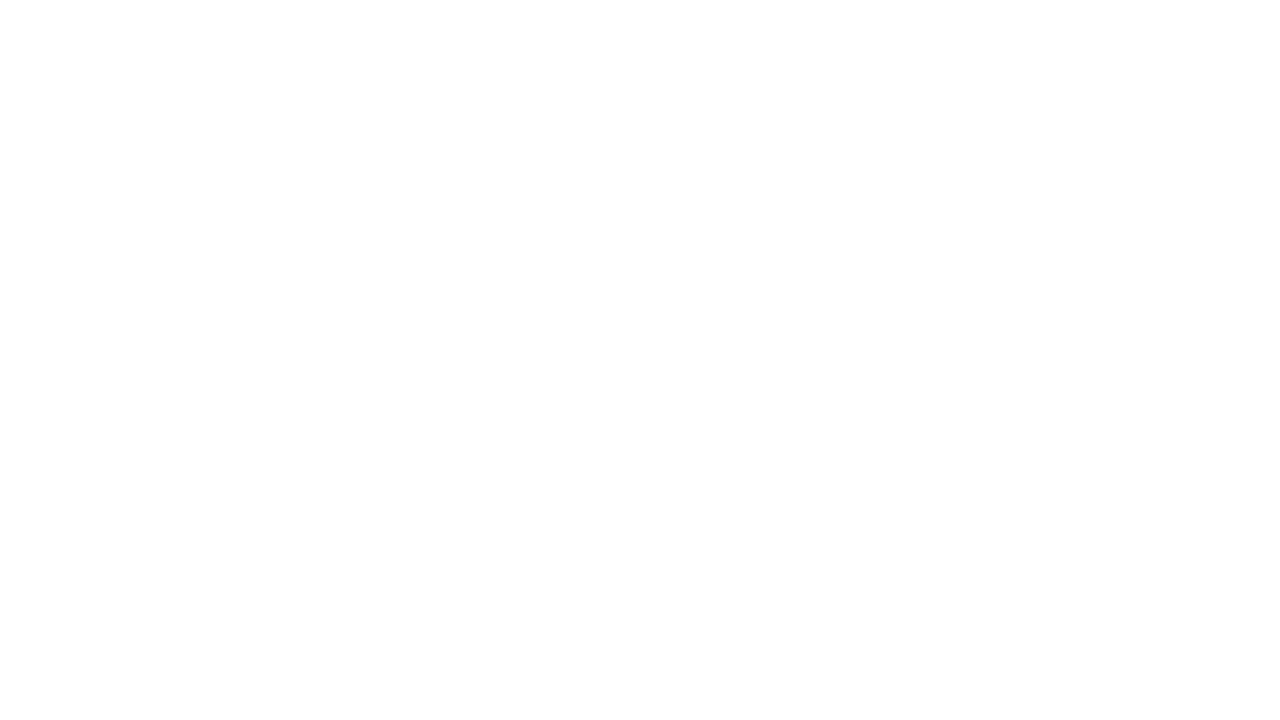

Switched focus to new tab
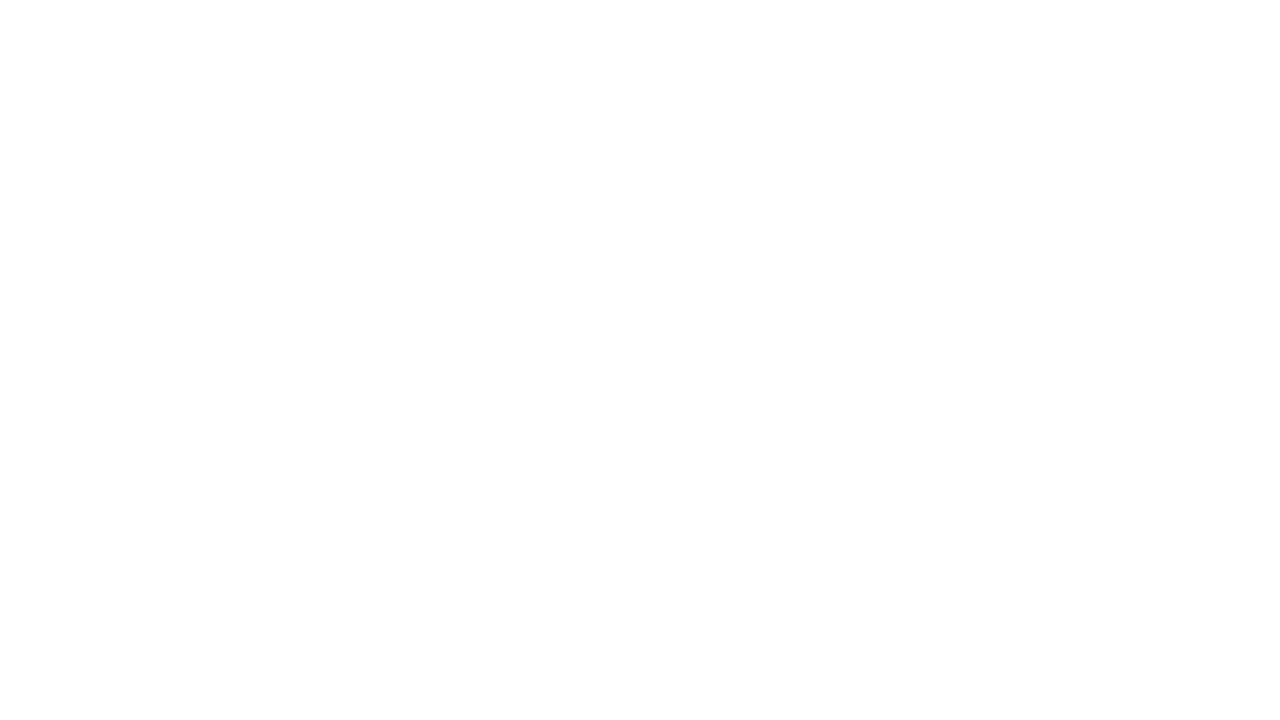

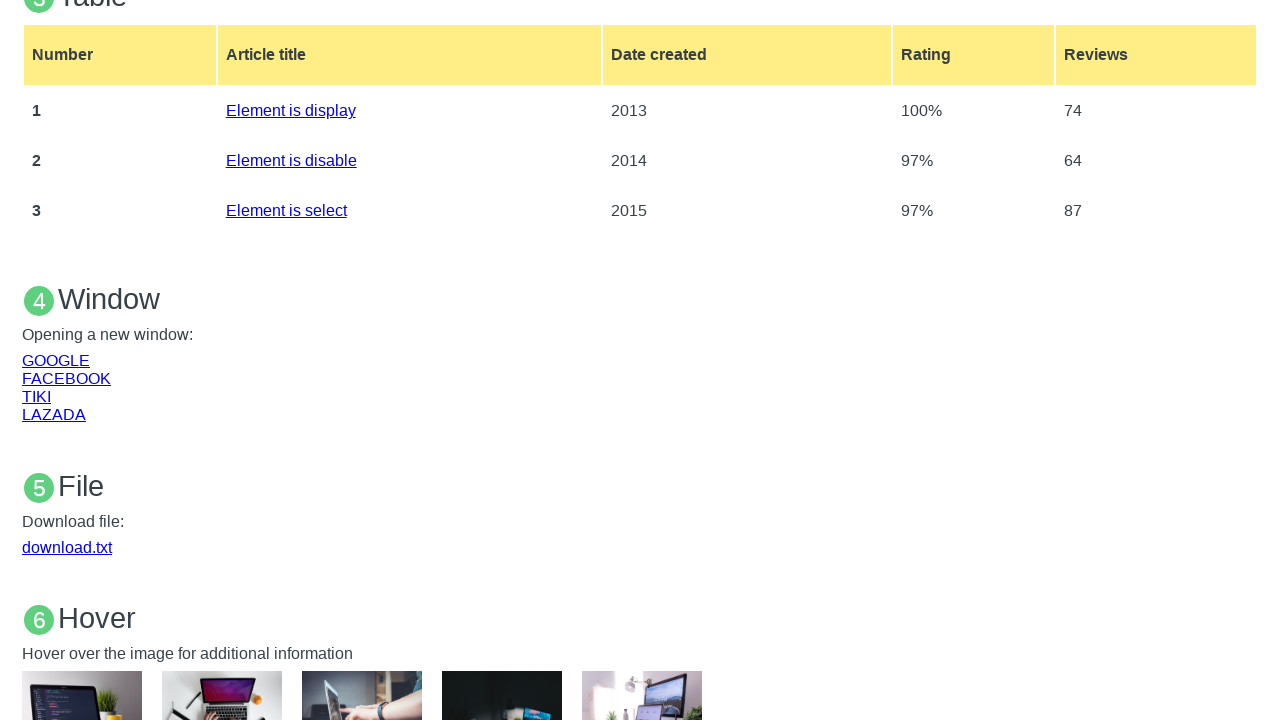